Tests child window/popup handling by clicking a link that opens a new tab, then extracting text content from the popup page

Starting URL: https://rahulshettyacademy.com/loginpagePractise/

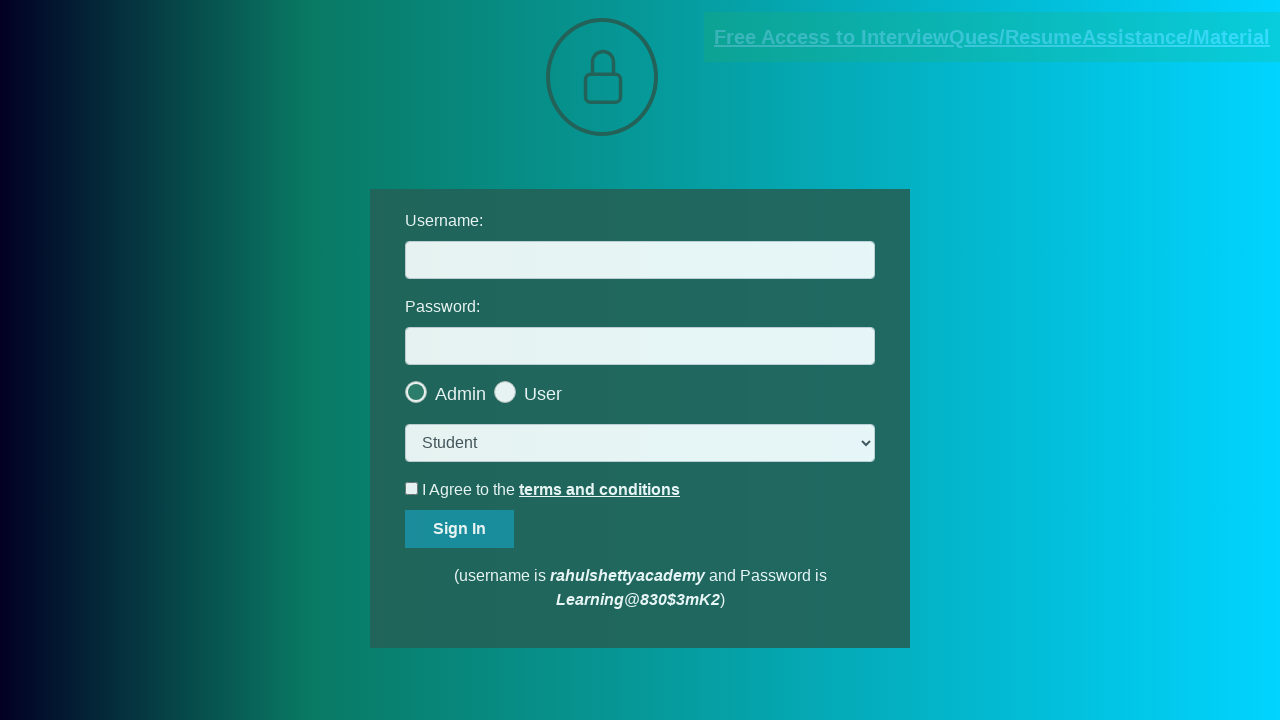

Clicked link to open popup with 'Free Access to InterviewQues/ResumeAssistance/Material' at (992, 37) on internal:text="Free Access to InterviewQues/ResumeAssistance/Material"i
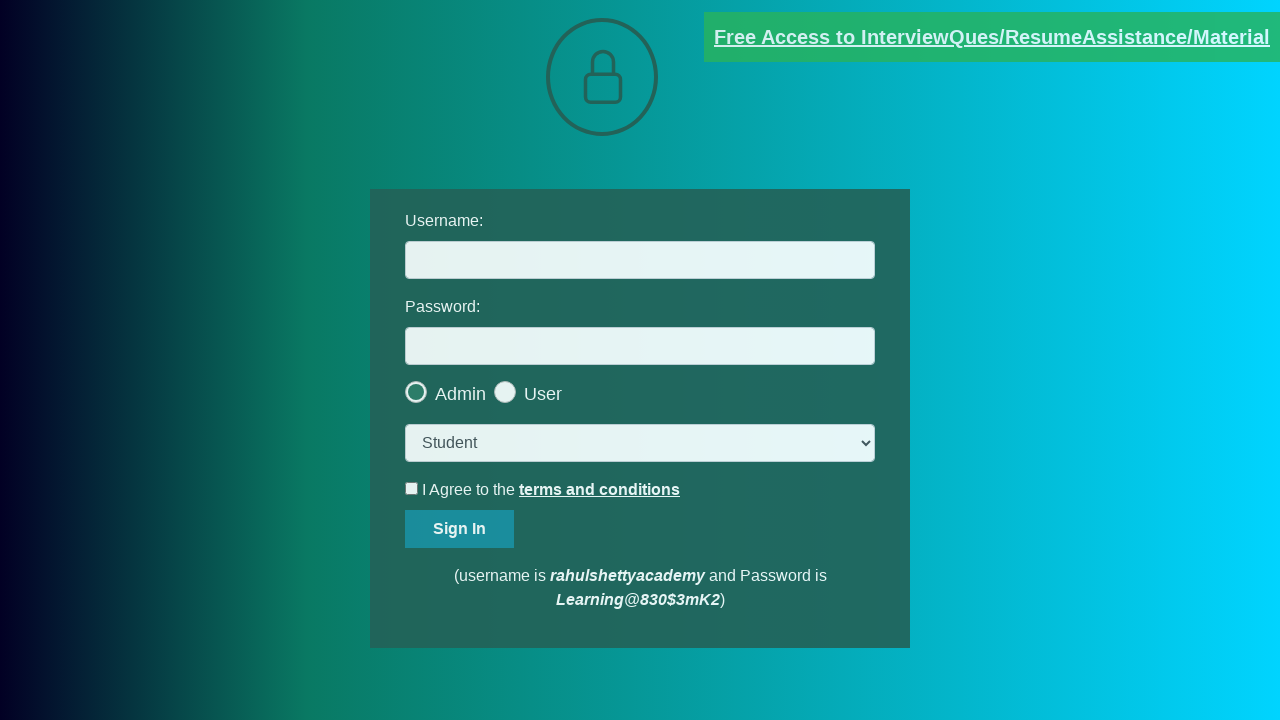

Captured child popup/new tab reference
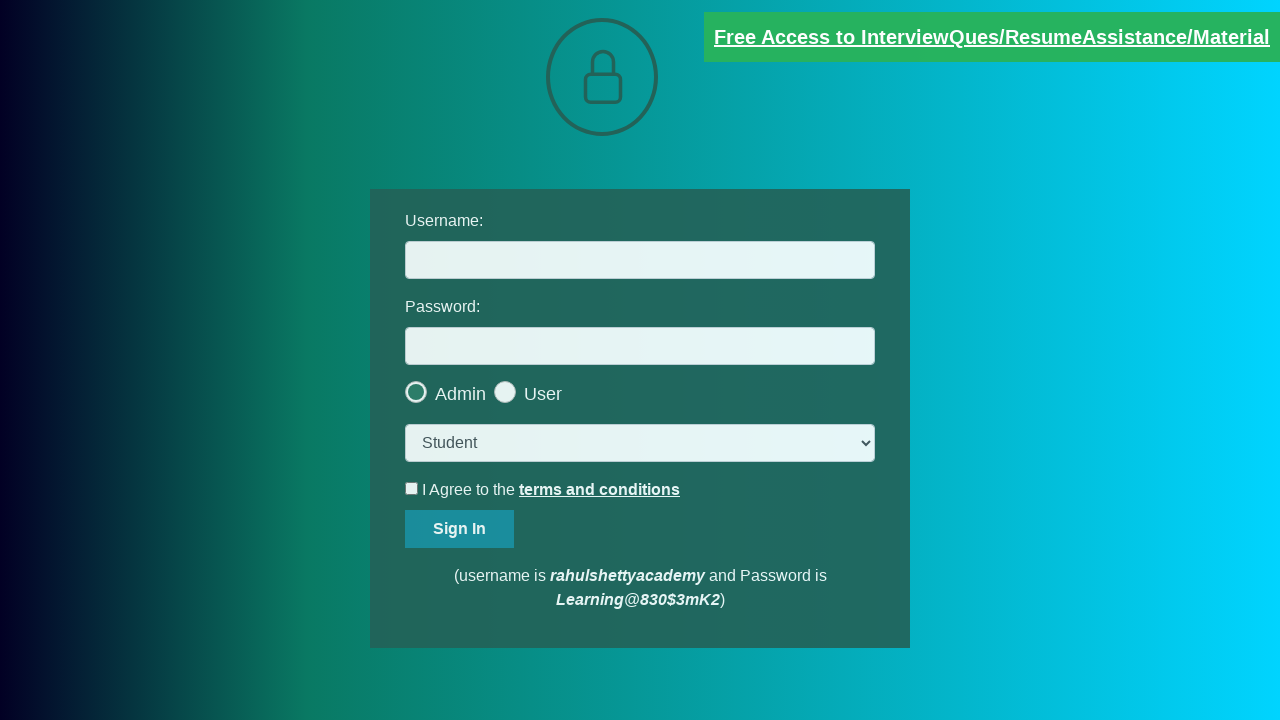

Child tab loaded and '.red' element selector is available
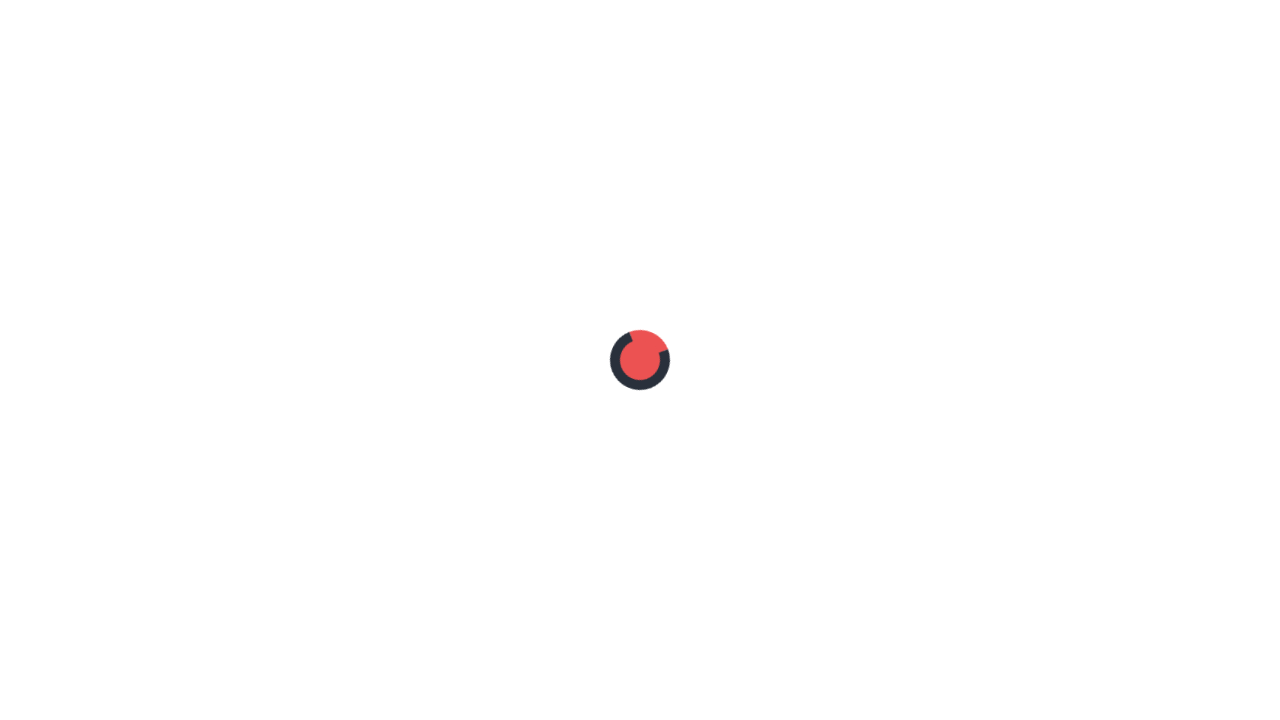

Extracted text content from '.red' element in child tab
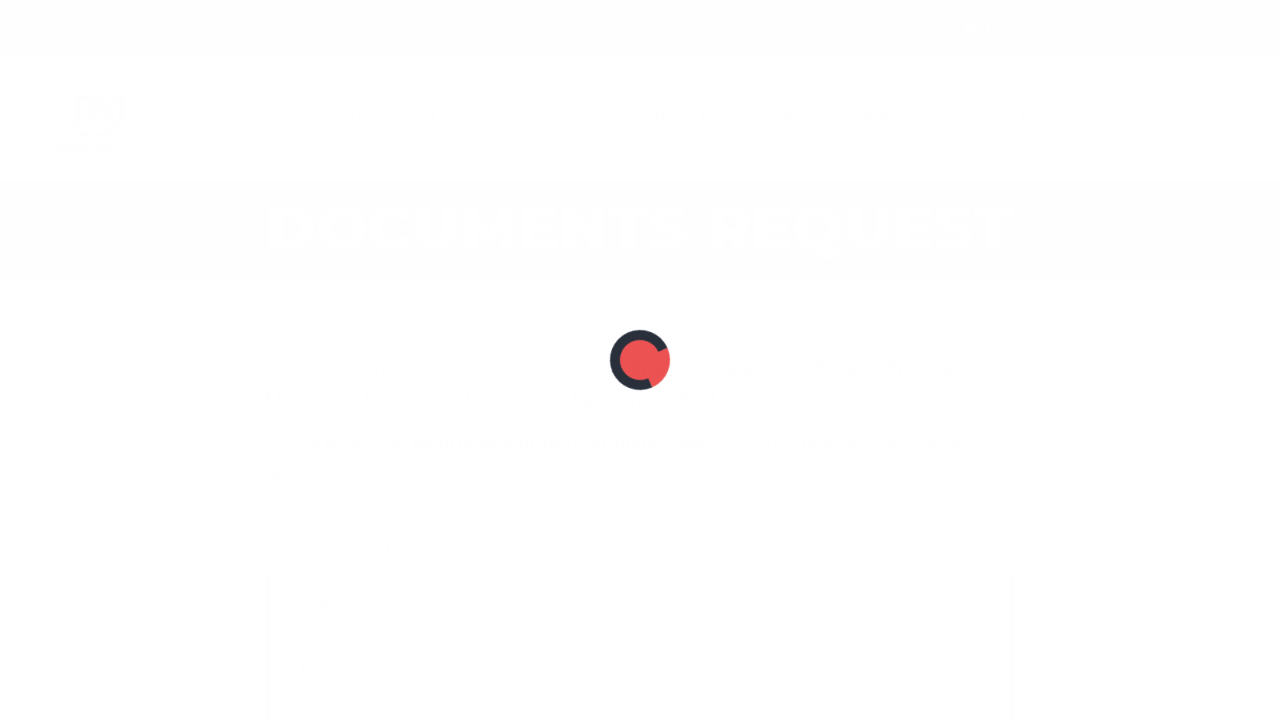

Split extracted text by 'at' delimiter to locate email address
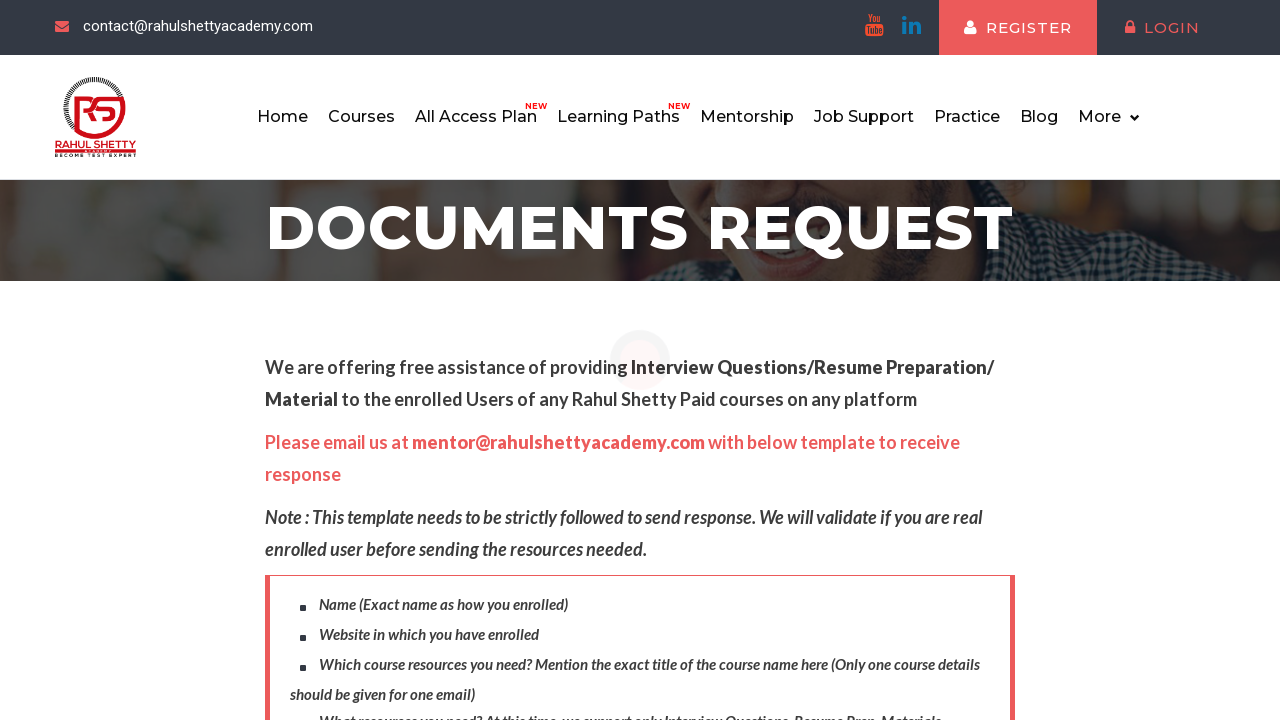

Parsed email address from text: mentor@rahulshettyacademy.com
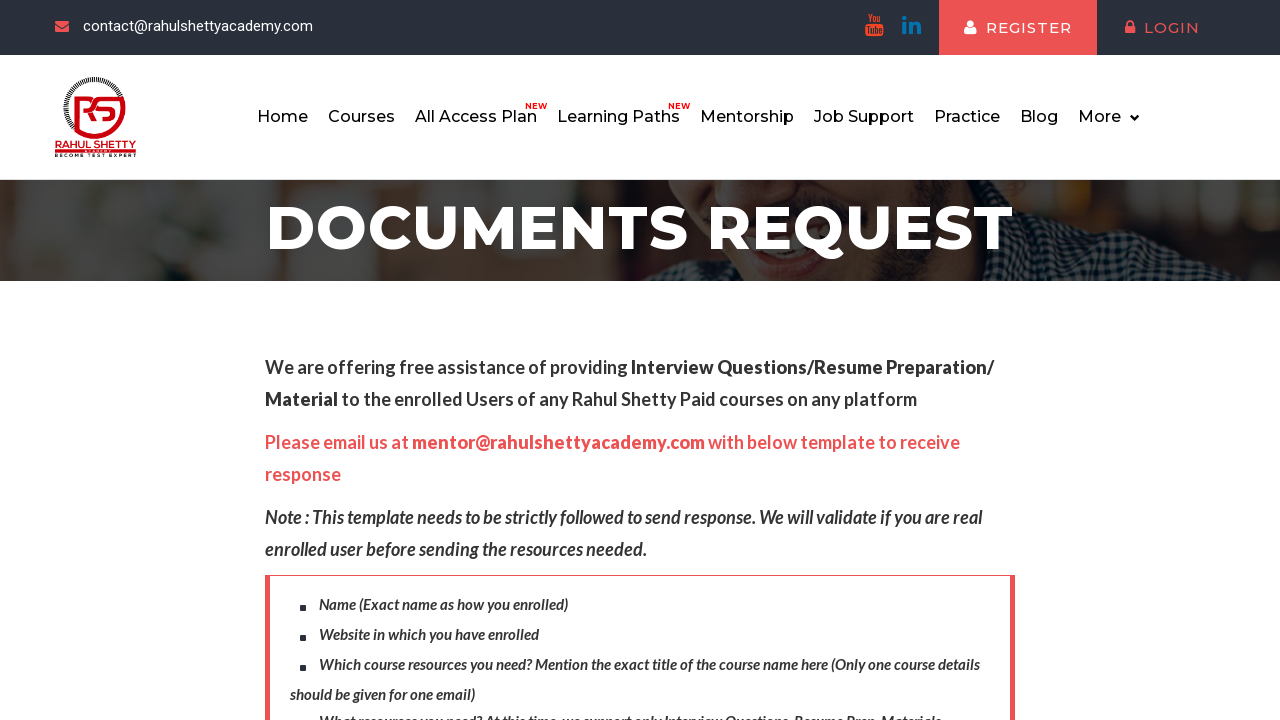

Verified that extracted email matches expected value 'mentor@rahulshettyacademy.com'
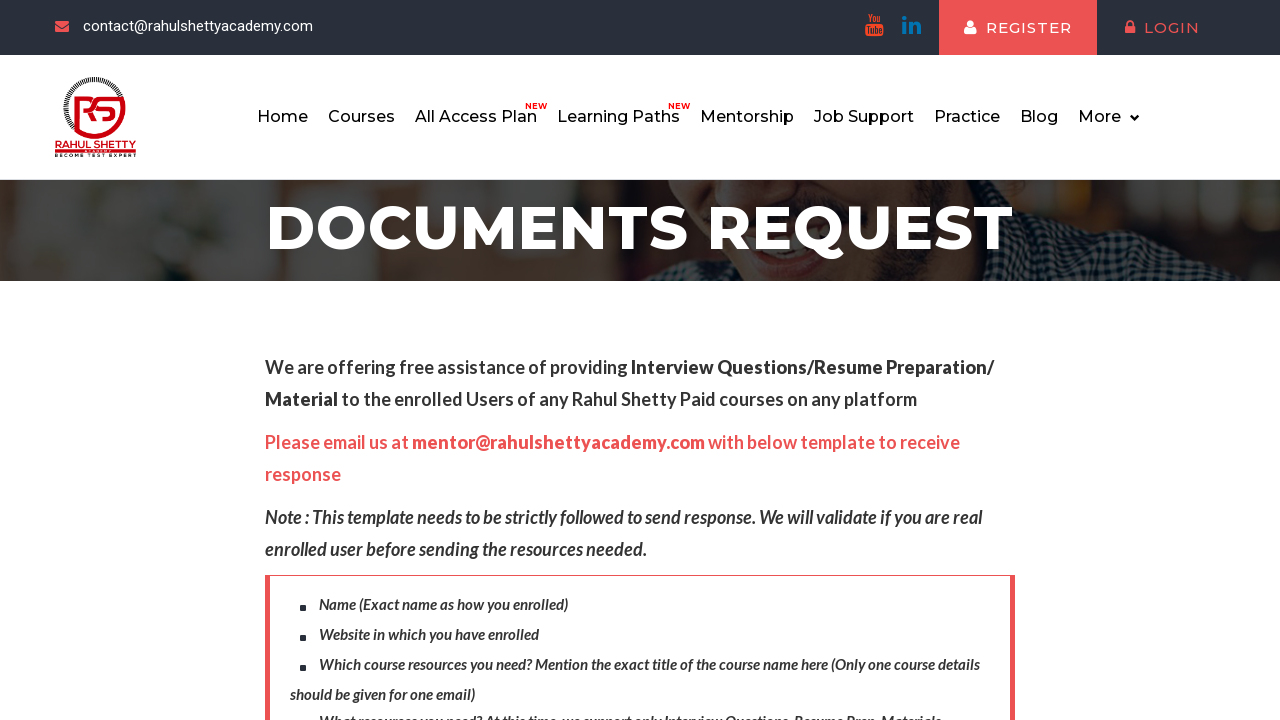

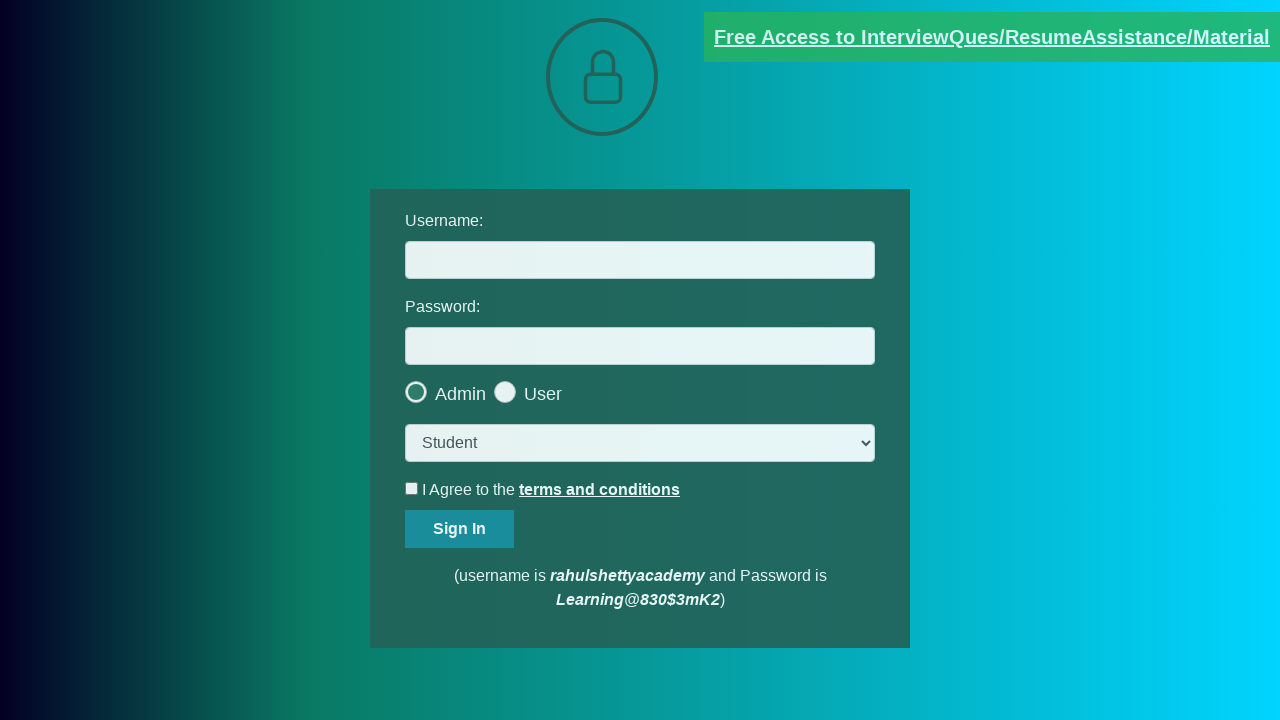